Tests a registration form by filling out all fields (name, email, password, phone, gender, DOB, department, job title, programming language) and verifying the success message appears after submission.

Starting URL: https://practice.cydeo.com/registration_form

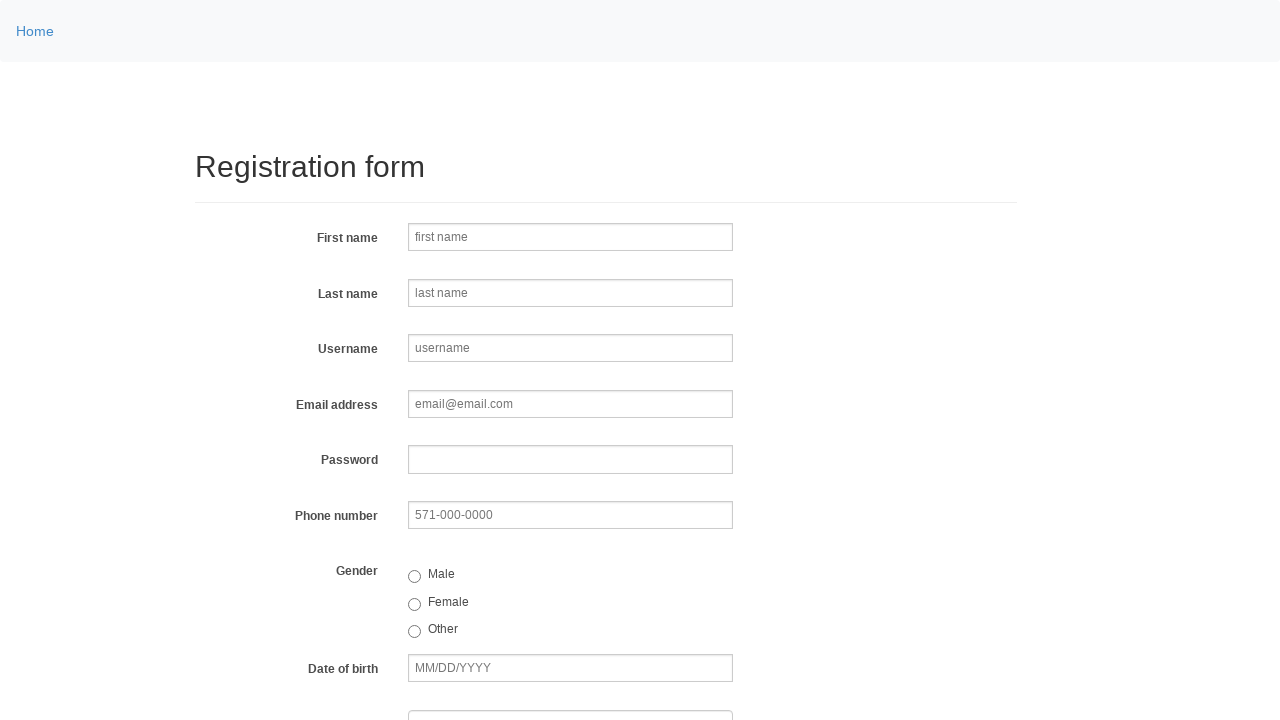

Filled first name field with 'JANE' on input[name='firstname']
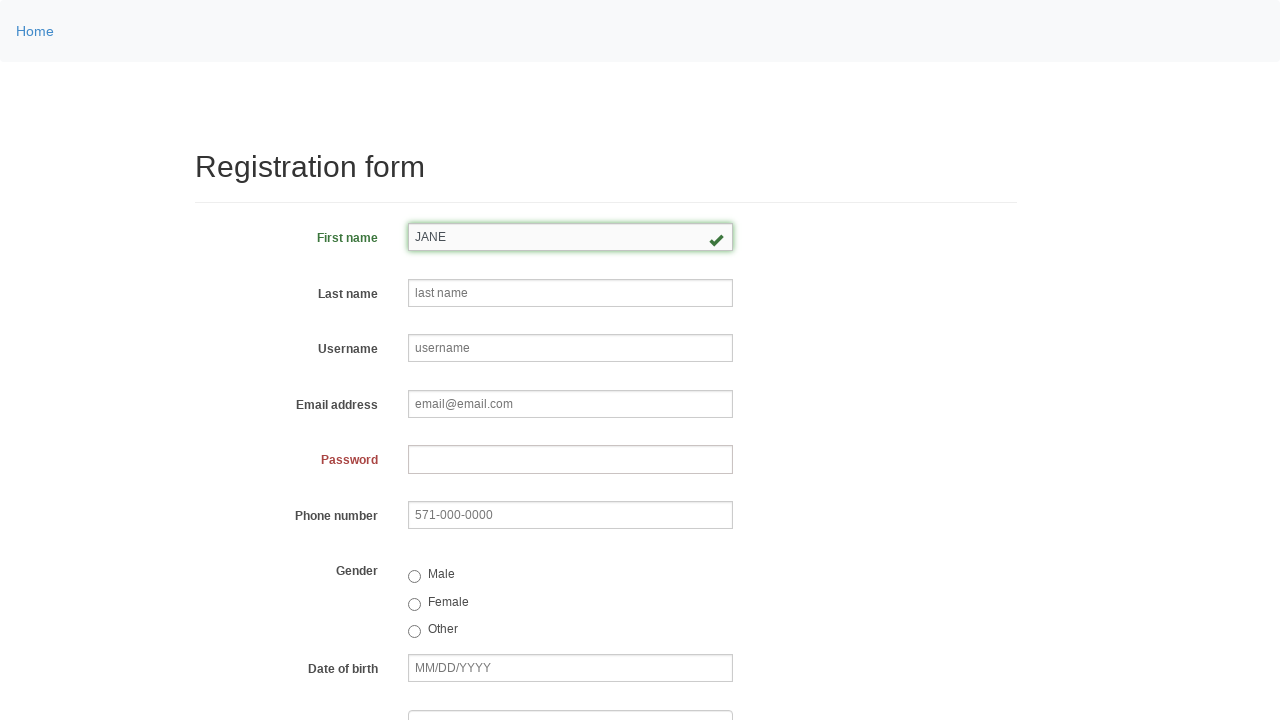

Filled last name field with 'DOE' on input[name='lastname']
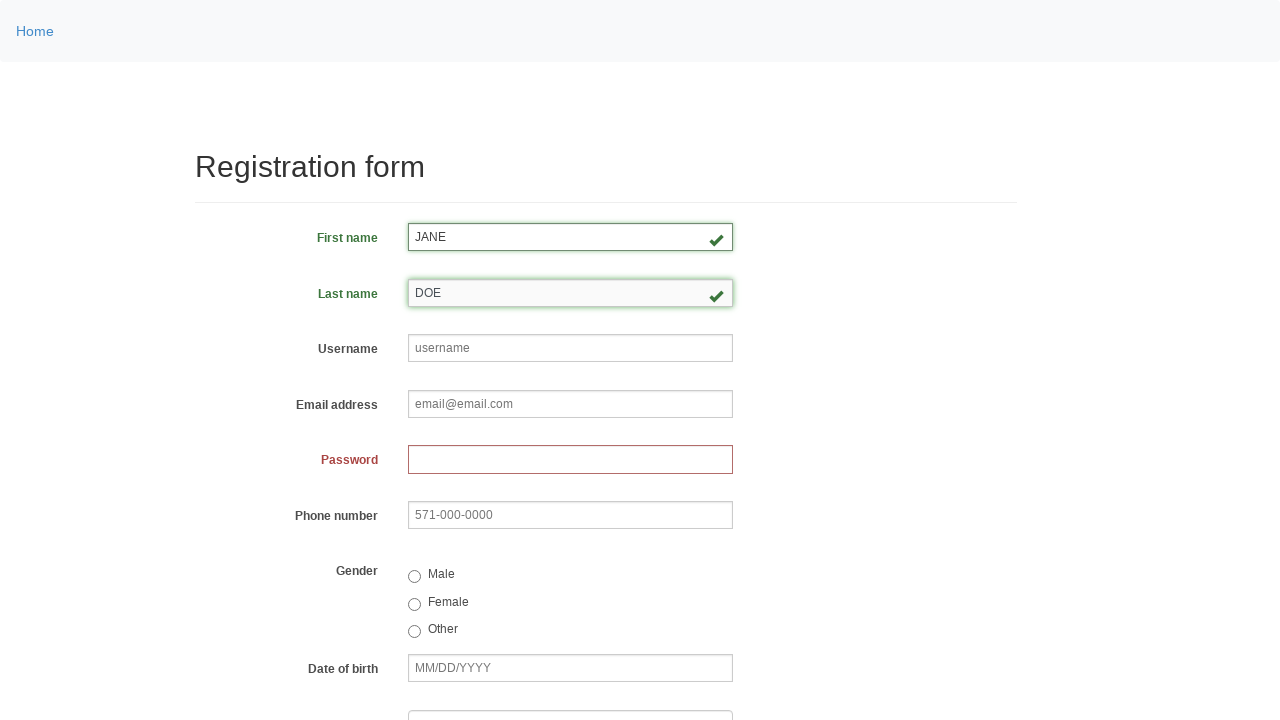

Filled username field with 'janedoe58' on input[name='username']
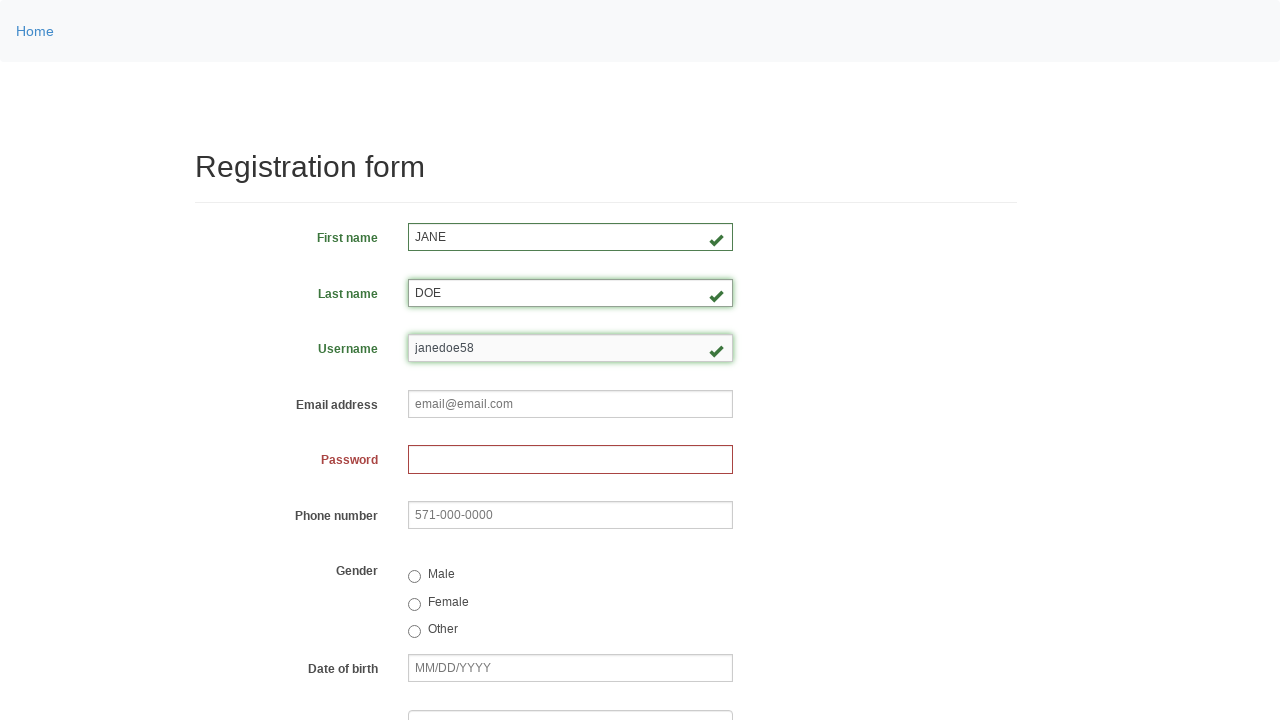

Filled email field with 'janedoe@example.com' on input[name='email']
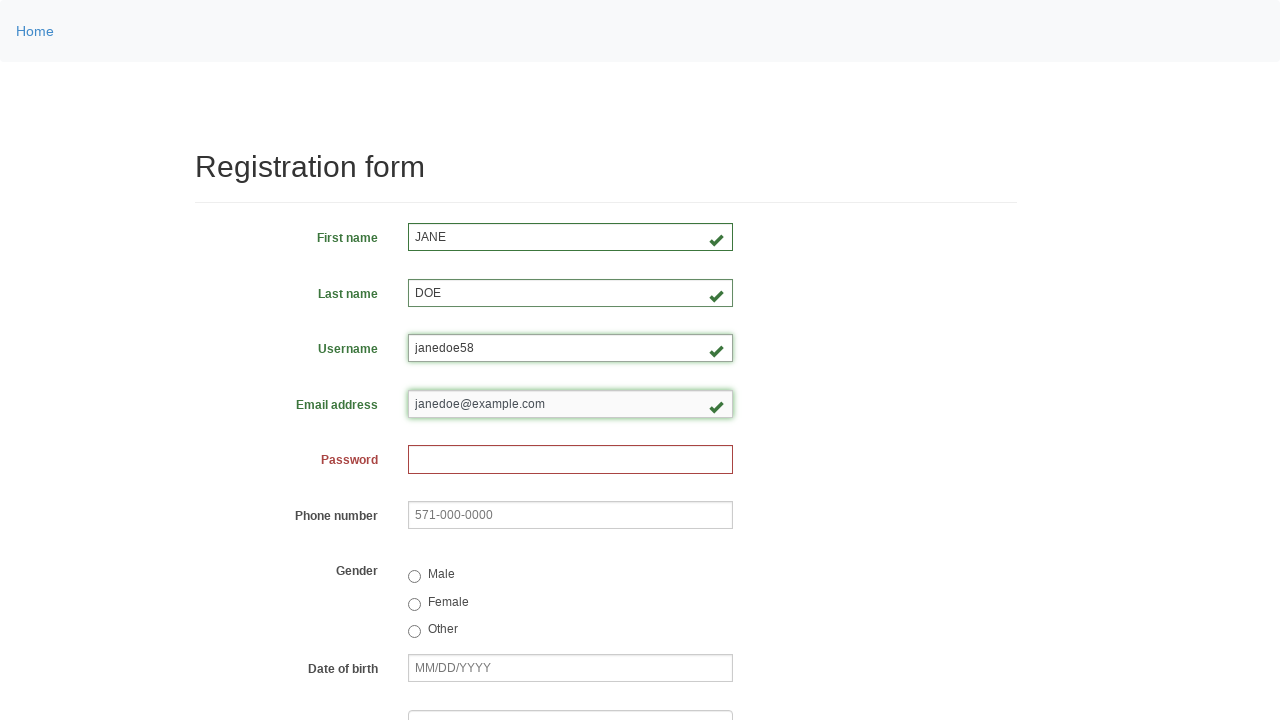

Filled password field with '1234567890' on input[name='password']
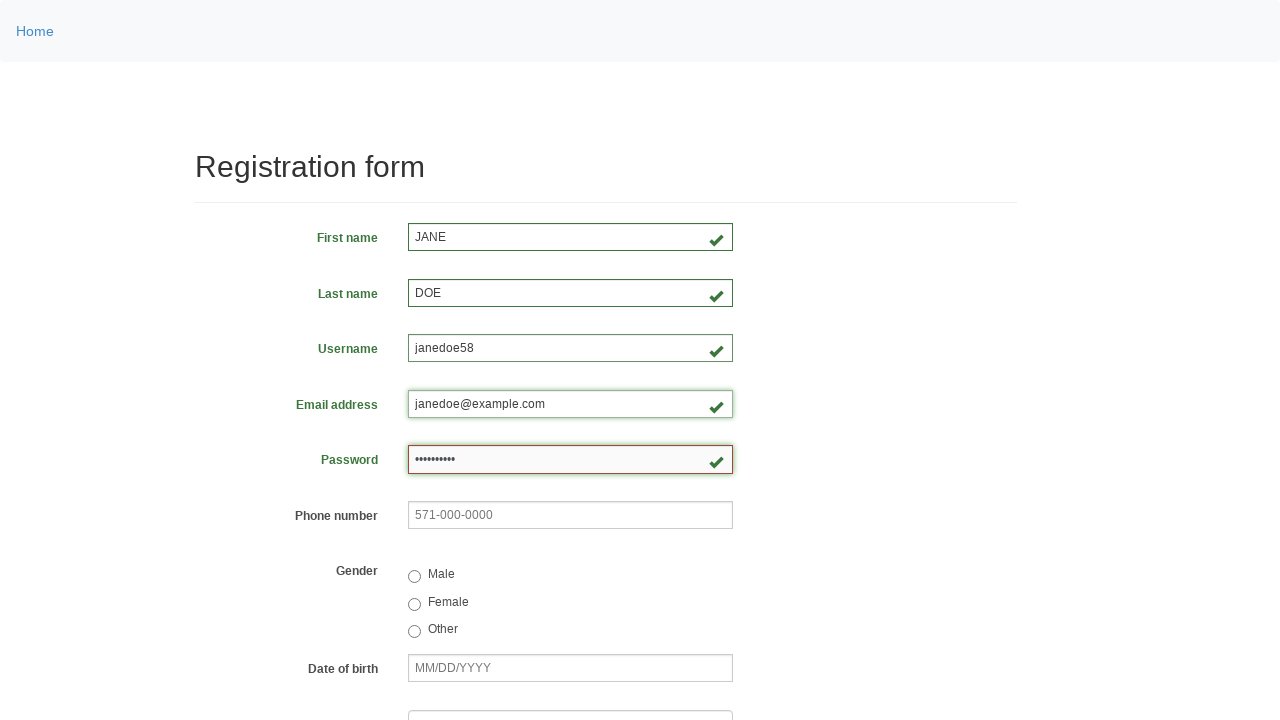

Filled phone number field with '123-456-7890' on input[name='phone']
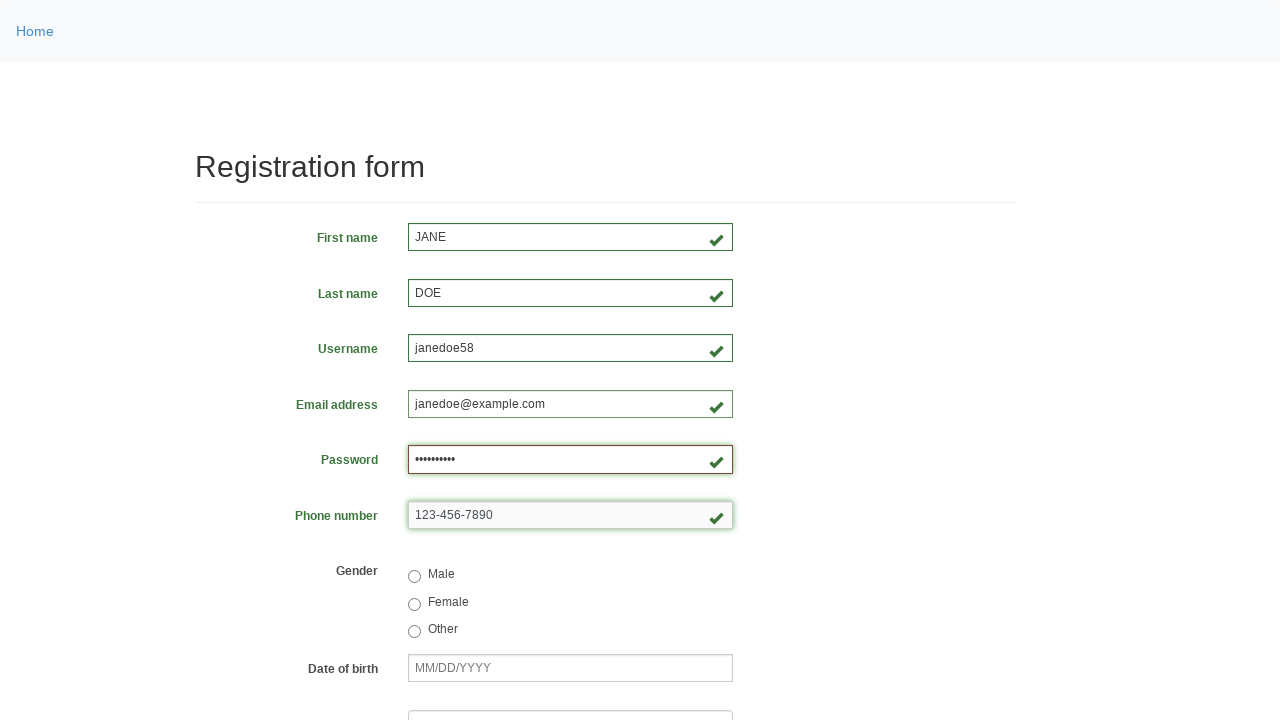

Selected female gender radio button at (414, 604) on input[value='female']
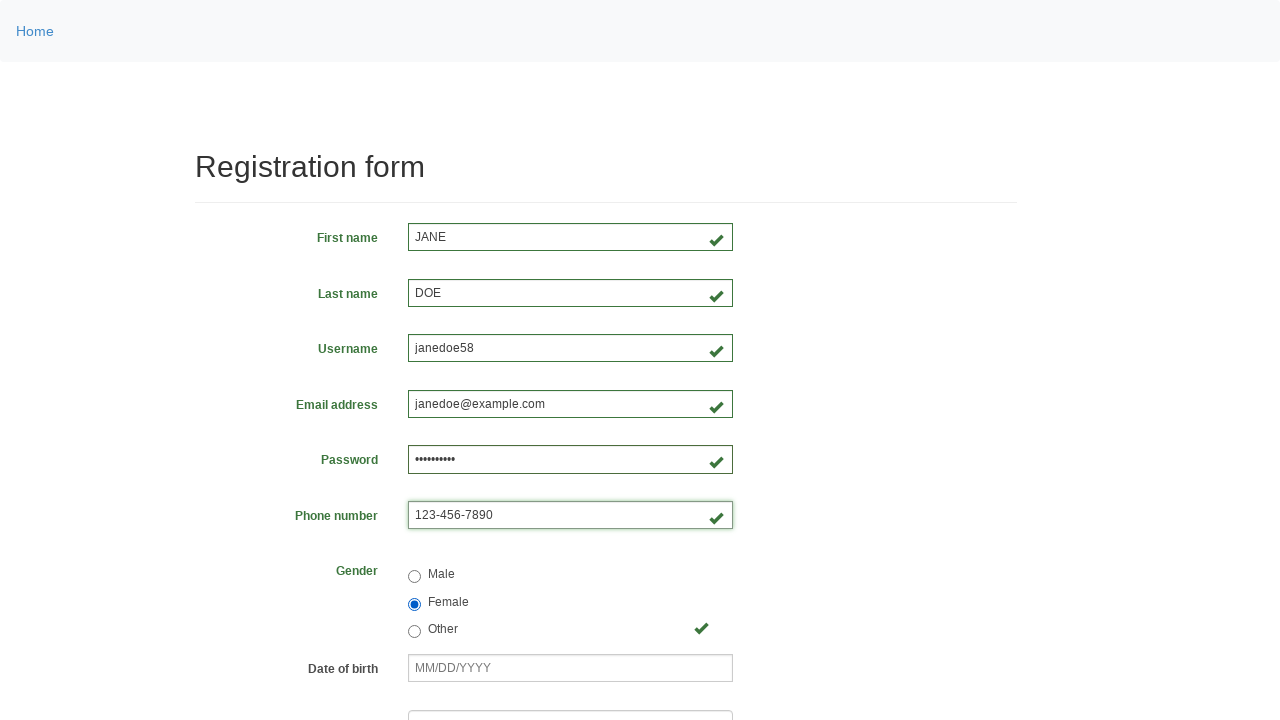

Filled date of birth field with '01/20/1980' on input[name='birthday']
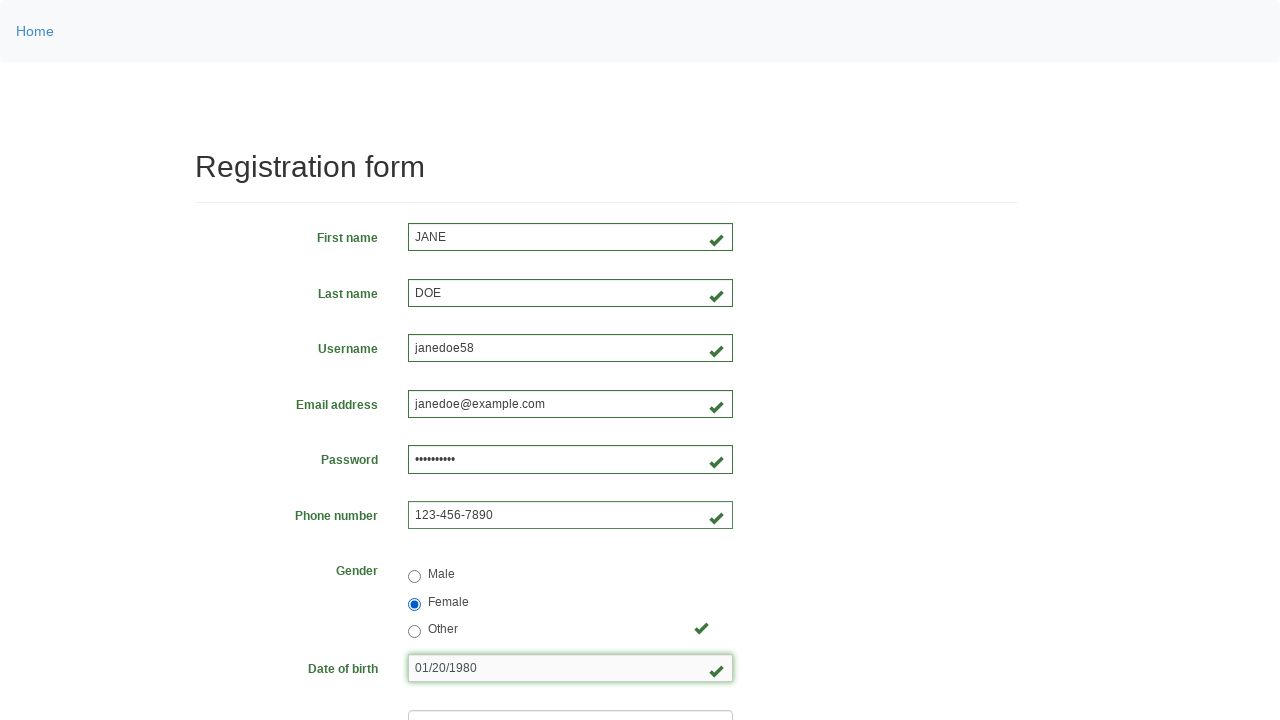

Selected 'DE' from department dropdown on select[name='department']
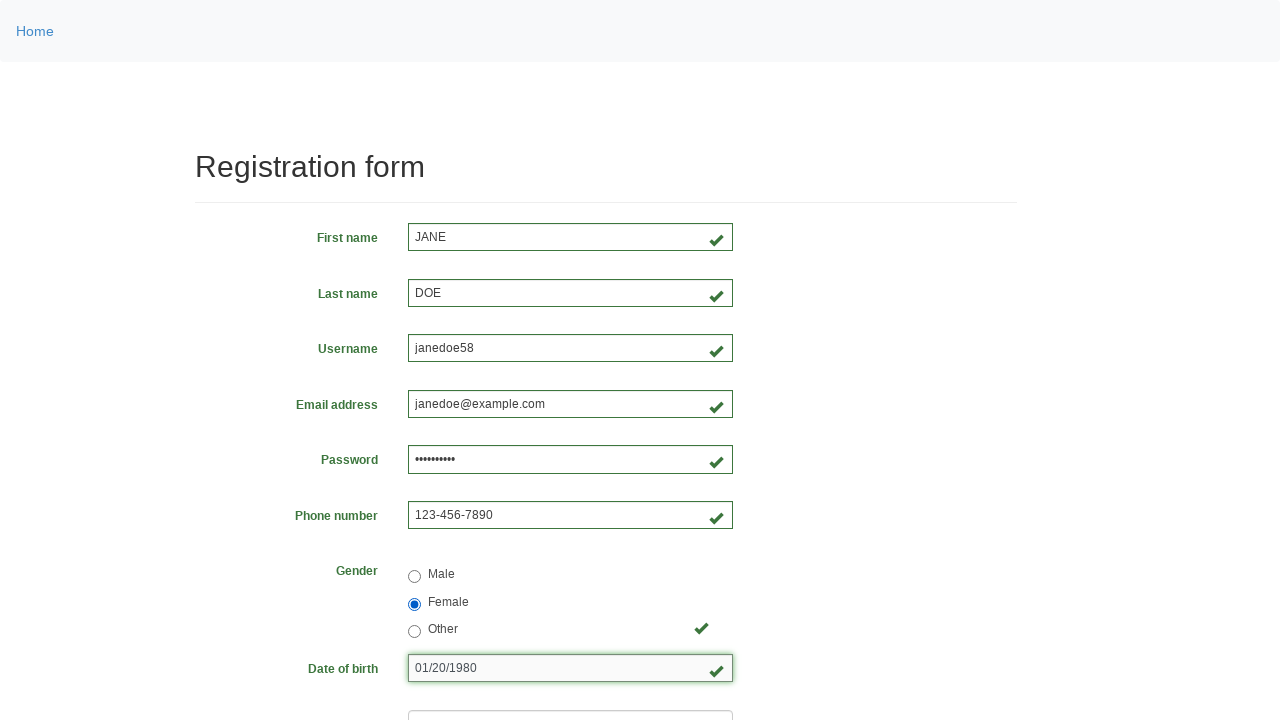

Selected 'SDET' from job title dropdown on select[name='job_title']
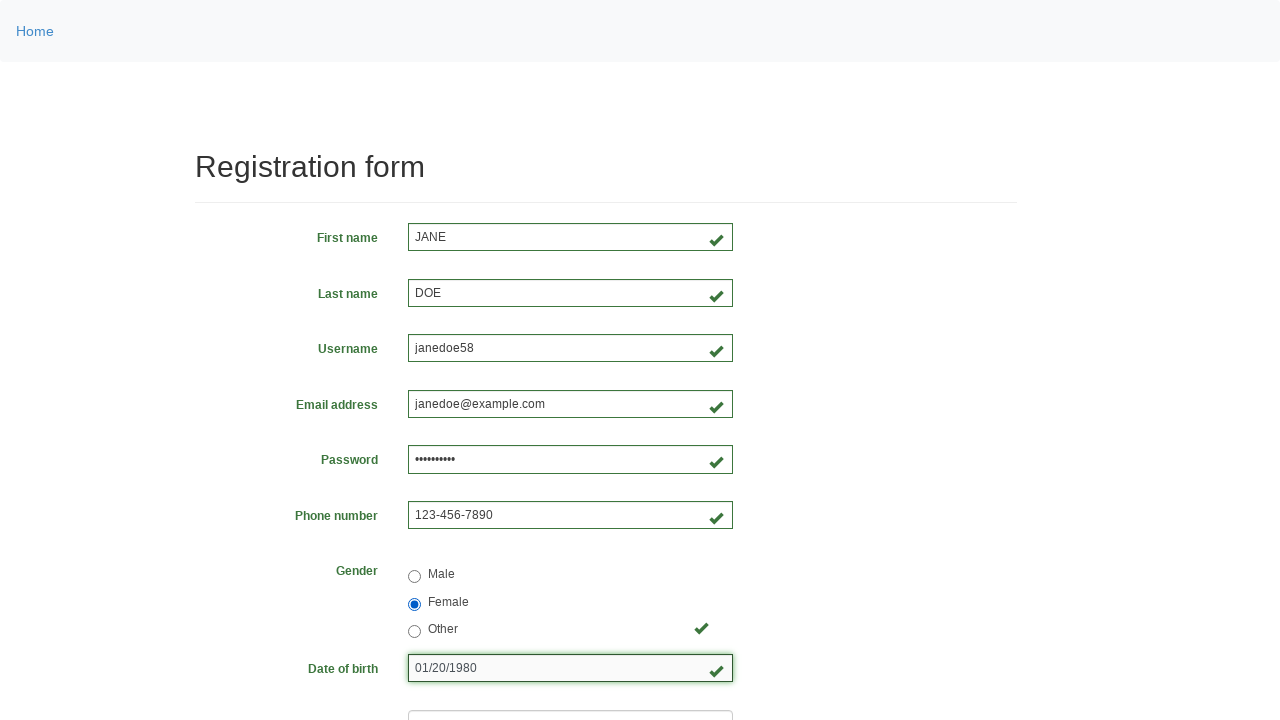

Selected Java programming language checkbox at (465, 468) on input[value='java']
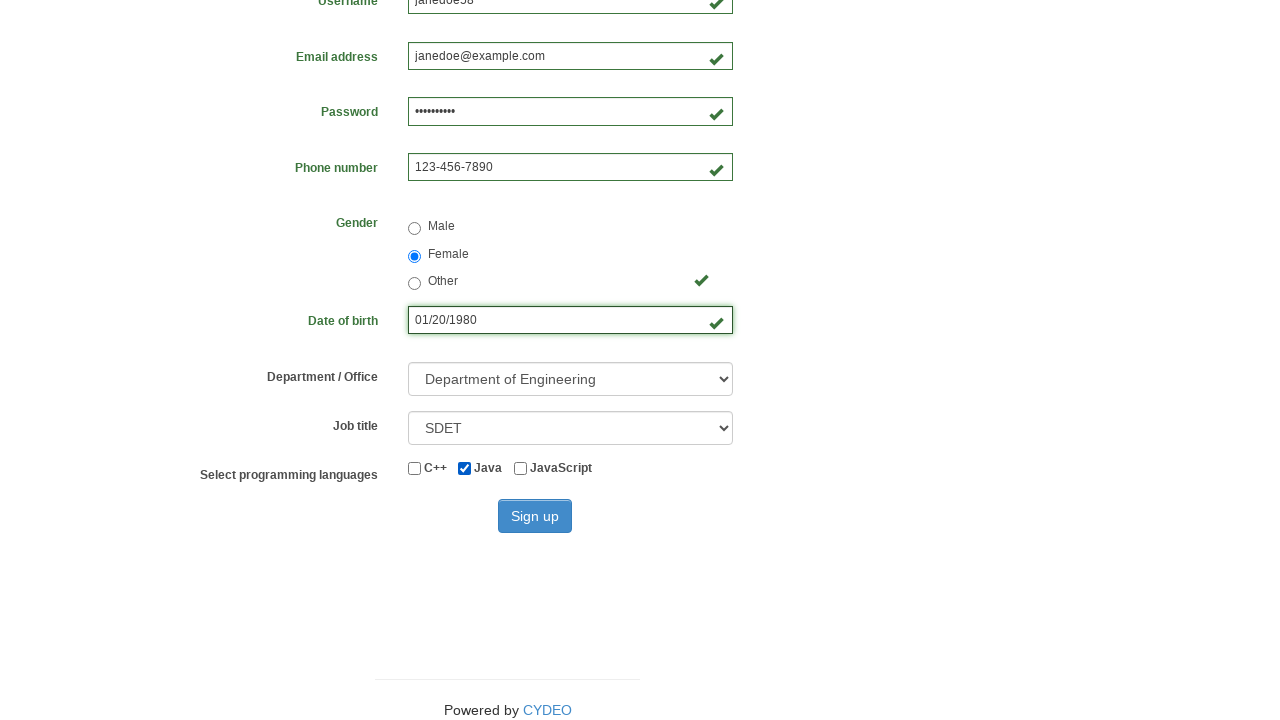

Clicked sign up button at (535, 516) on #wooden_spoon
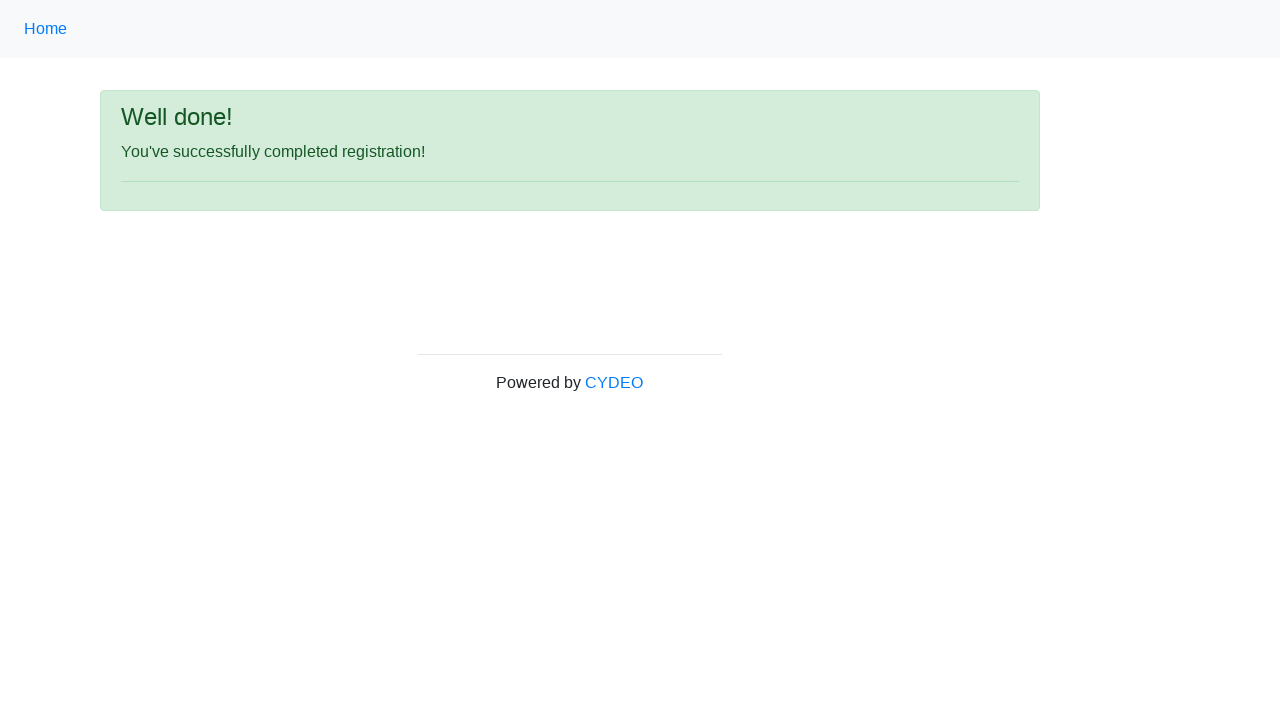

Success message alert appeared after form submission
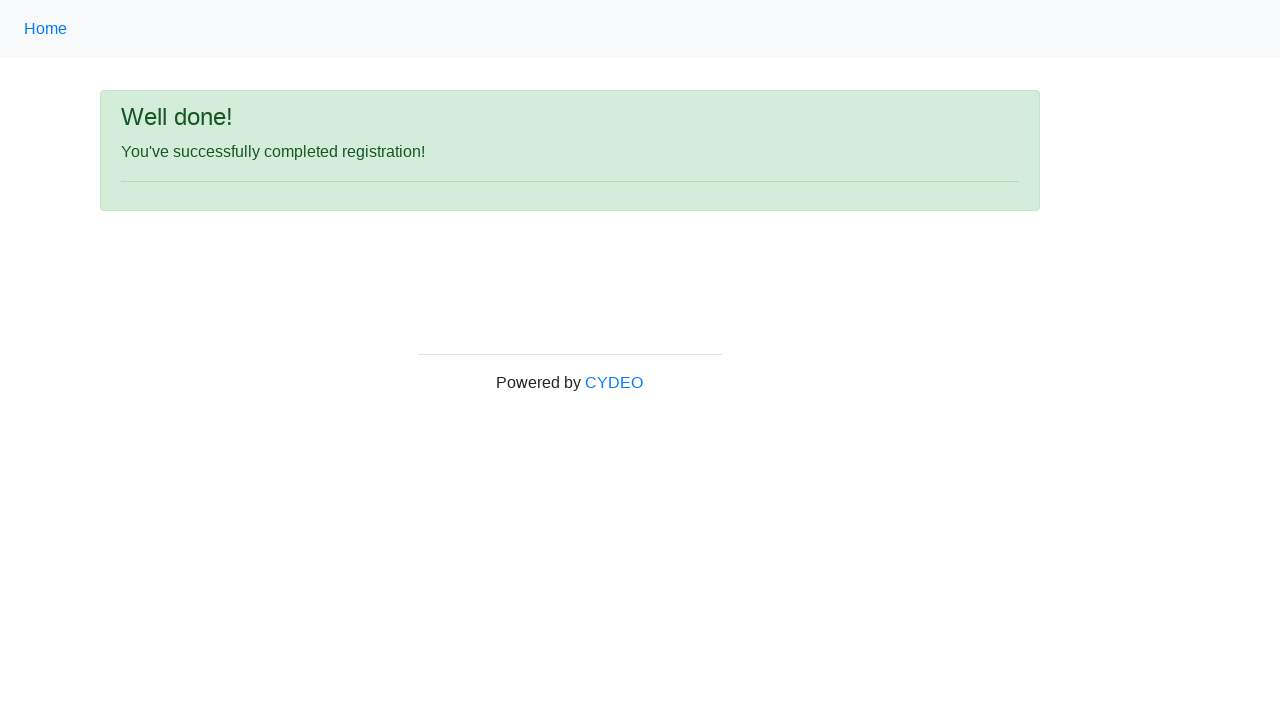

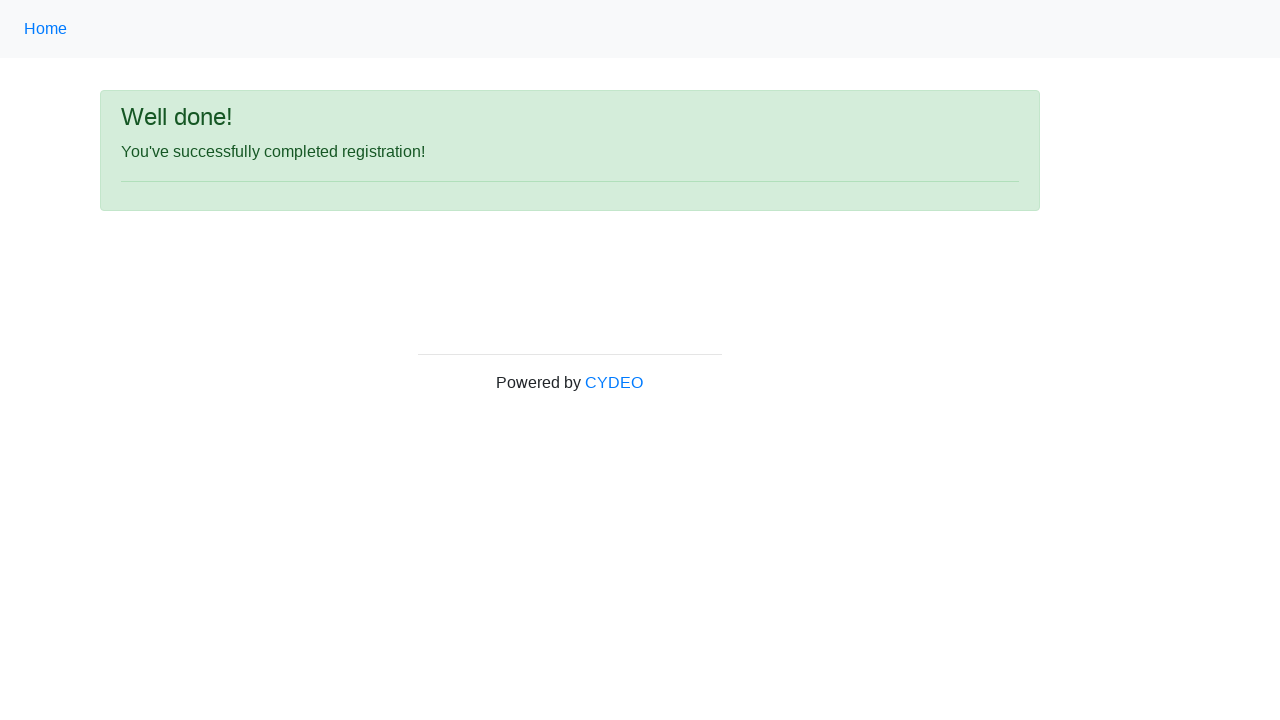